Tests a data types form by filling in personal information fields (first name, last name, address, email, phone, city, country, job position, company), submitting the form, and verifying the validation state through CSS color properties.

Starting URL: https://bonigarcia.dev/selenium-webdriver-java/data-types.html

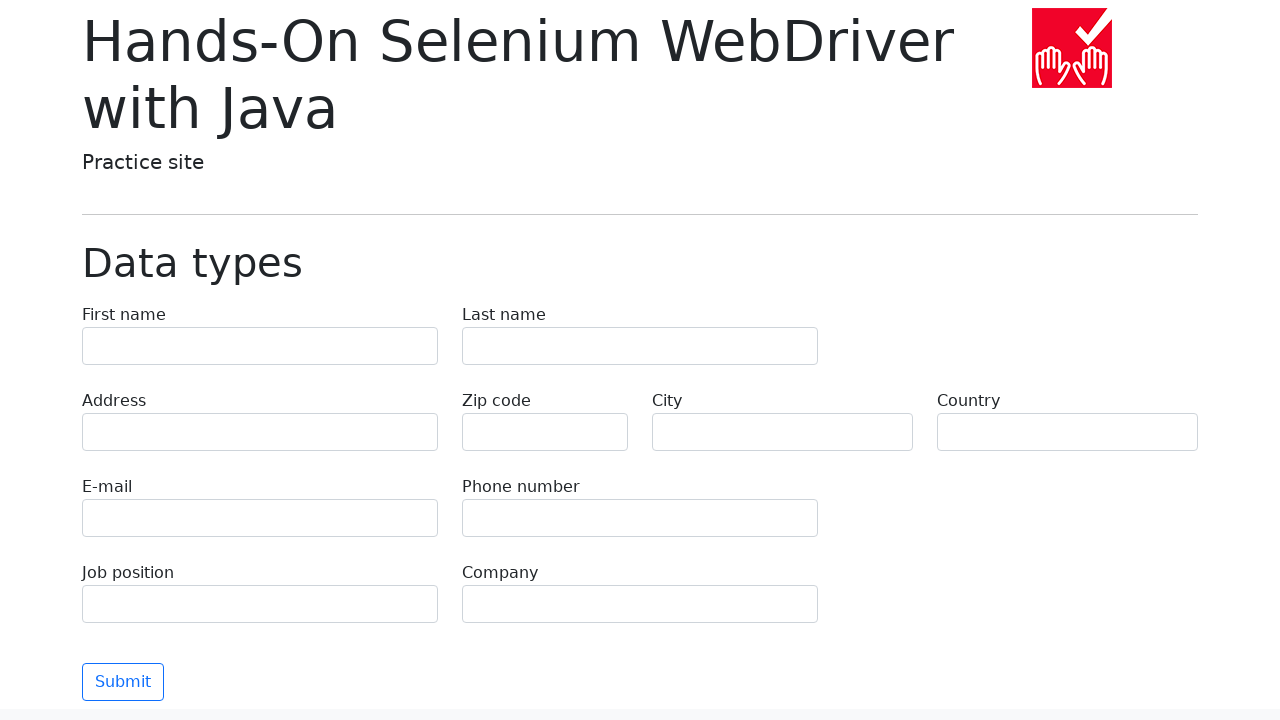

Filled first name field with 'Иван' on [name="first-name"]
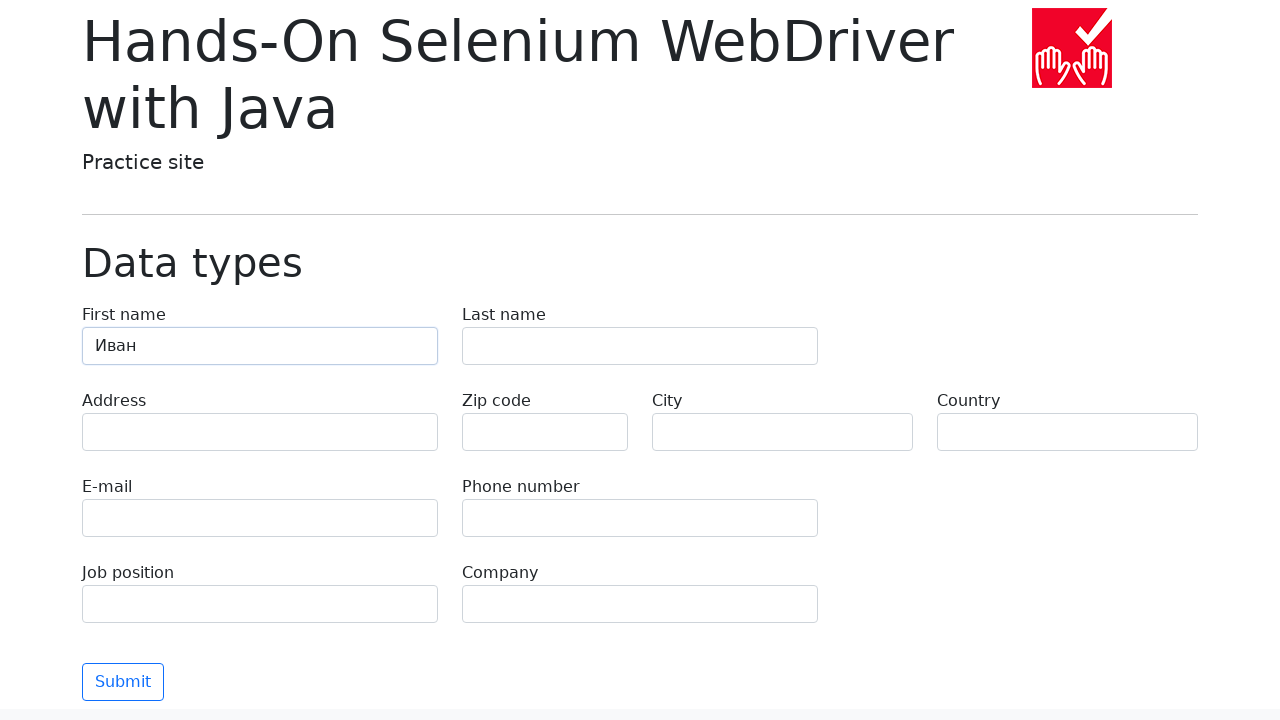

Filled last name field with 'Петров' on [name="last-name"]
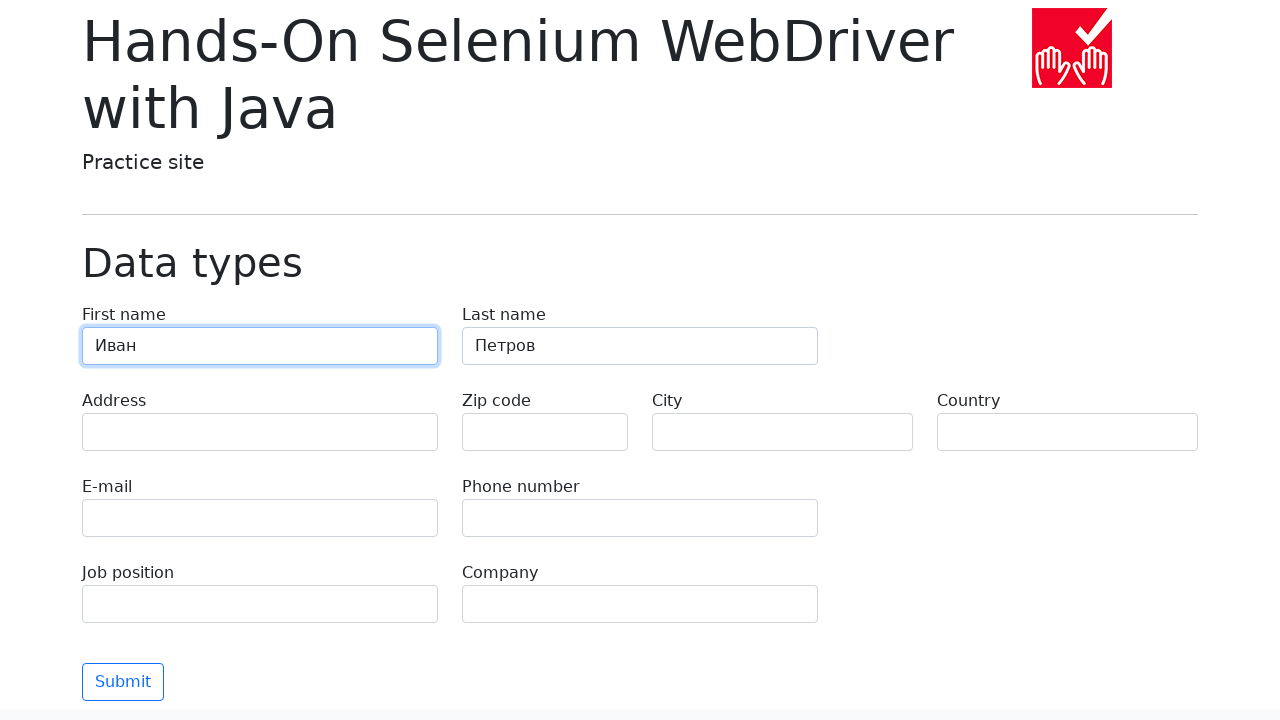

Filled address field with 'Ленина, 55-3' on [name="address"]
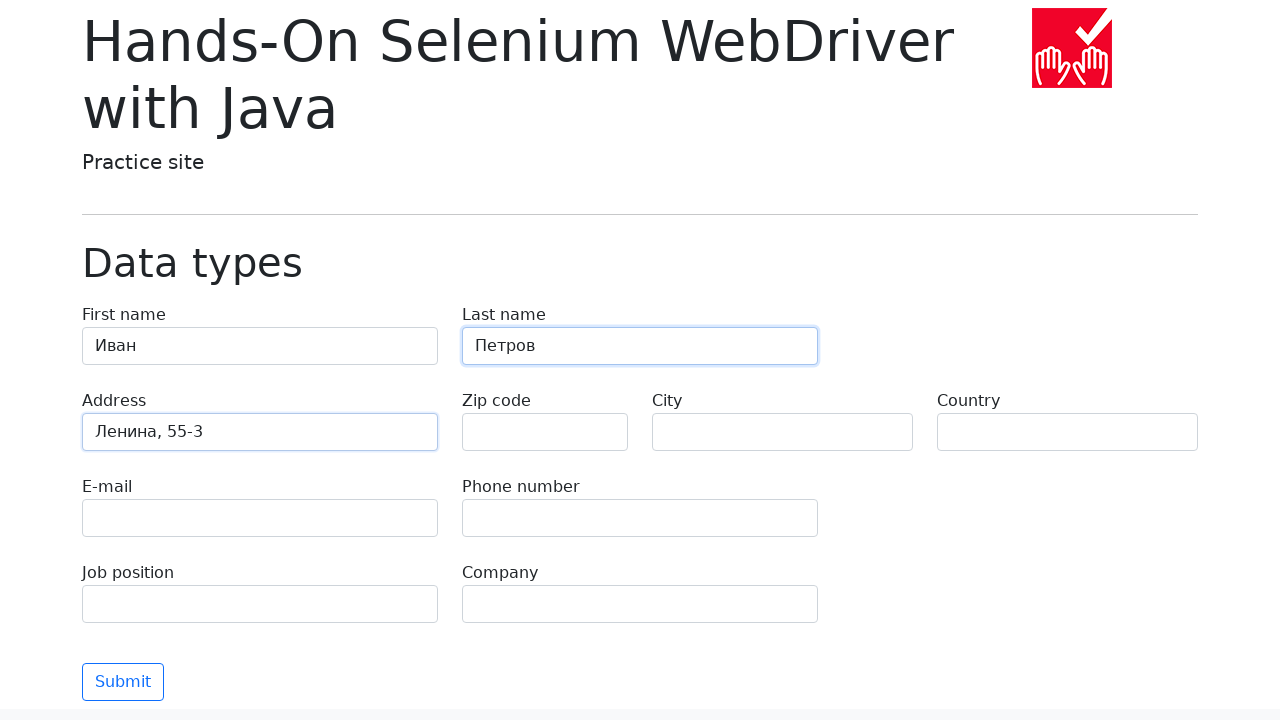

Filled email field with 'test@skypro.com' on [name="e-mail"]
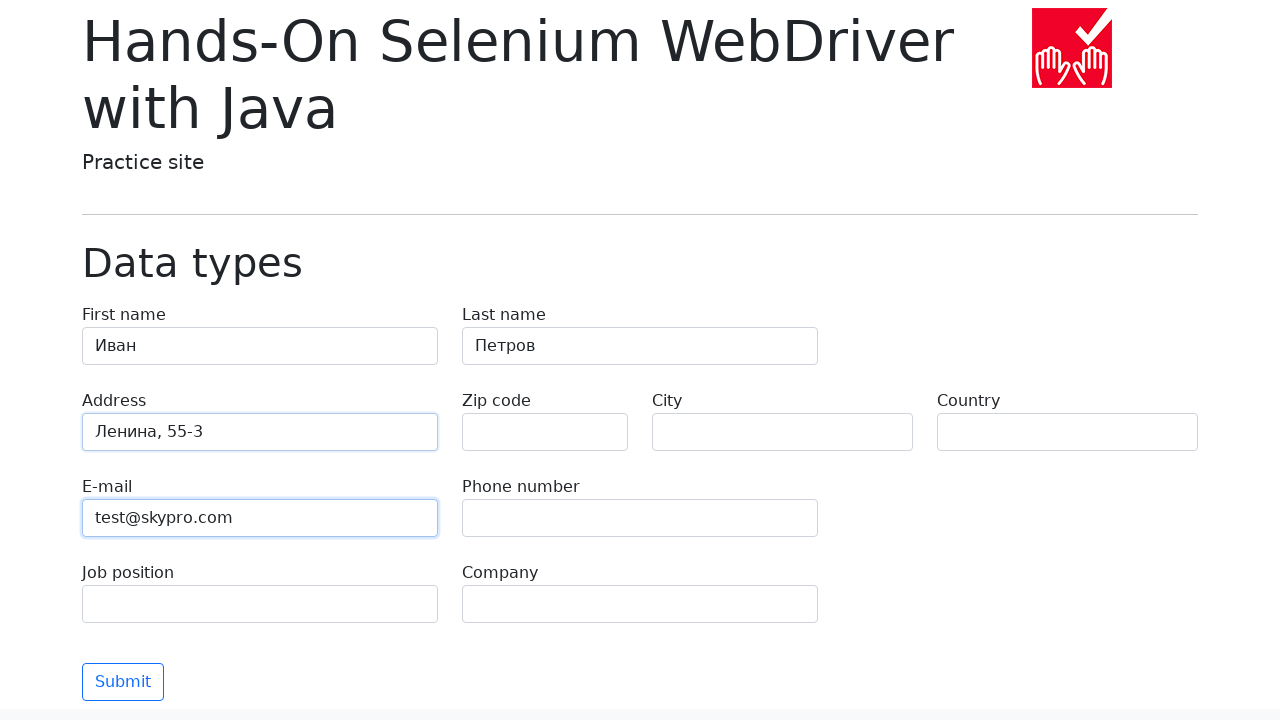

Filled phone field with '+7985899998787' on [name="phone"]
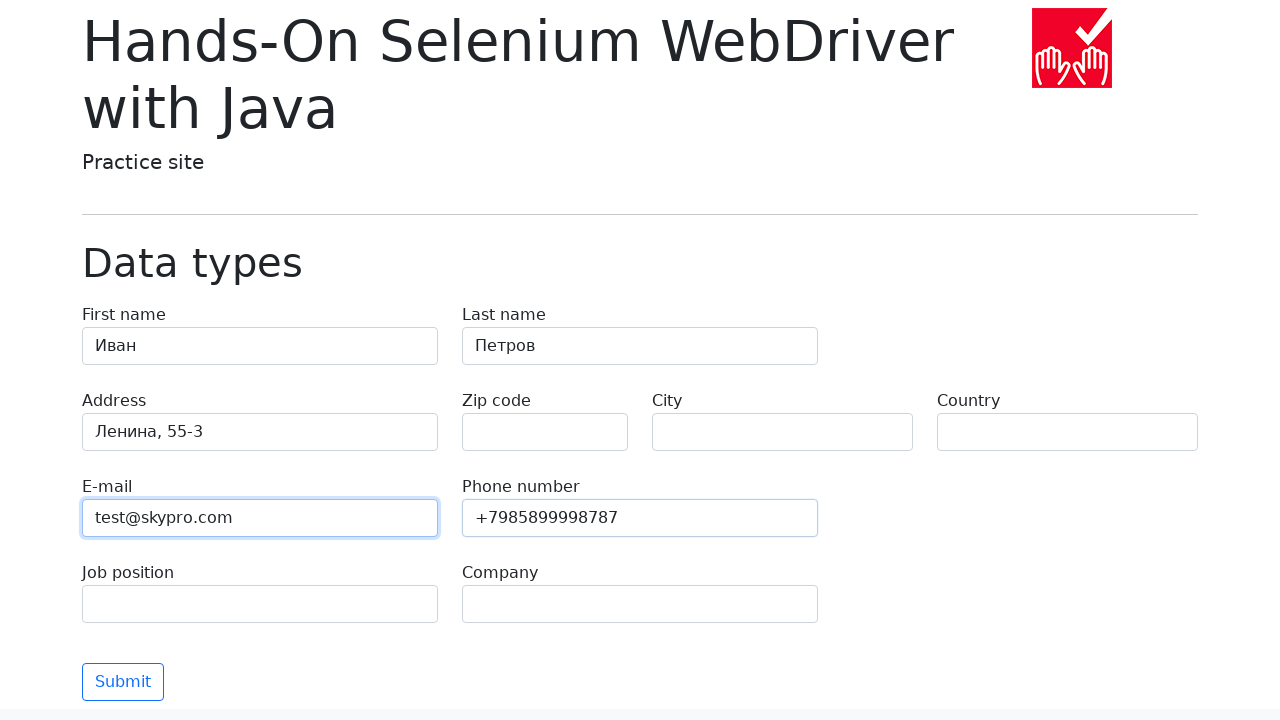

Filled city field with 'Москва' on [name="city"]
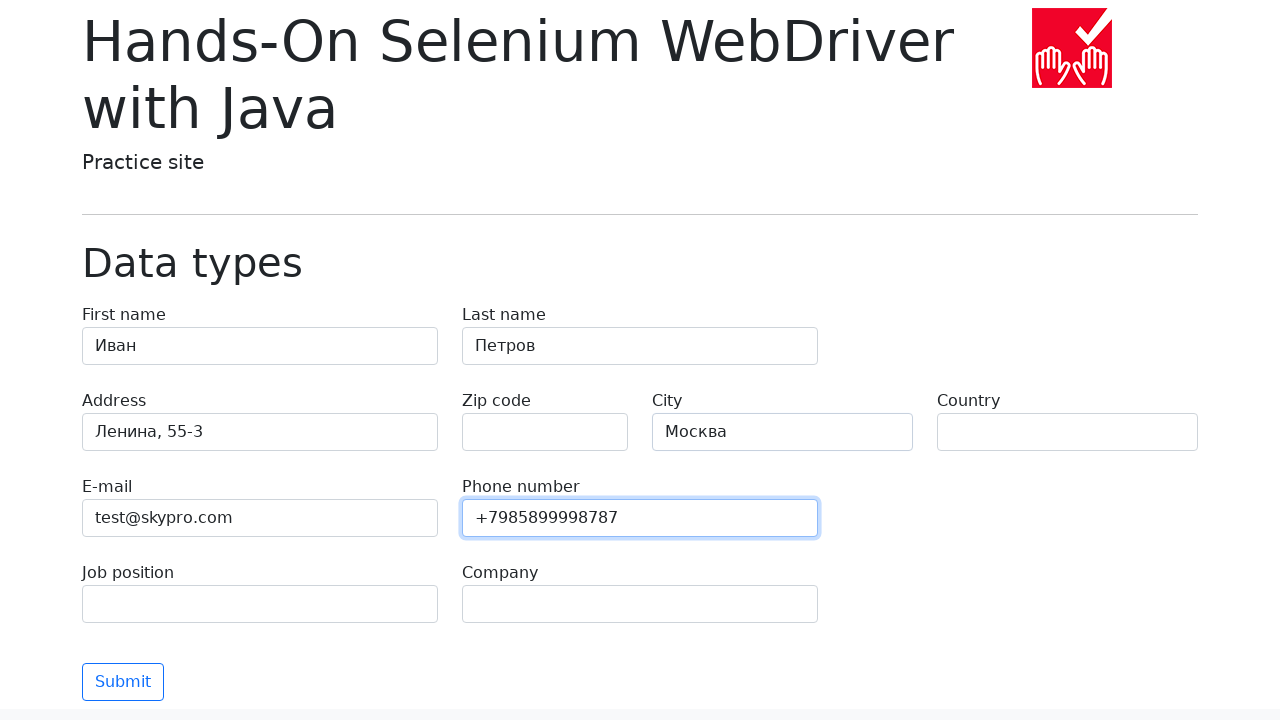

Filled country field with 'Россия' on [name="country"]
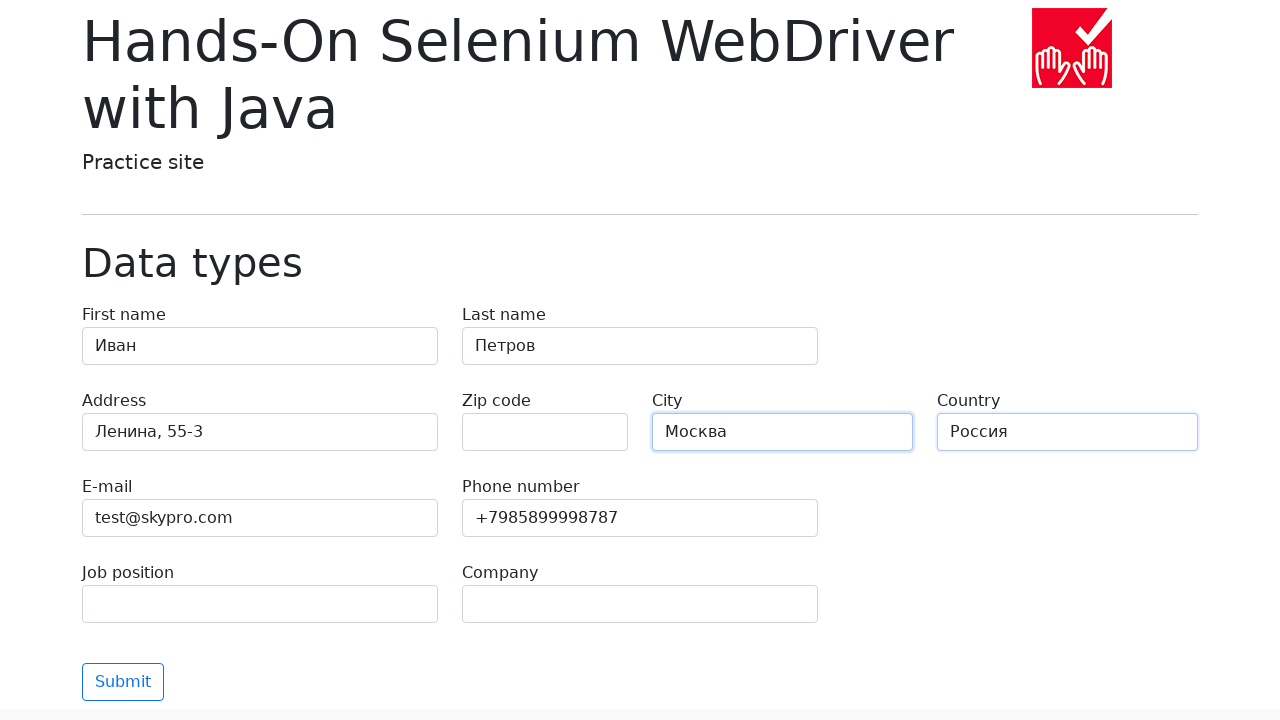

Filled job position field with 'QA' on [name="job-position"]
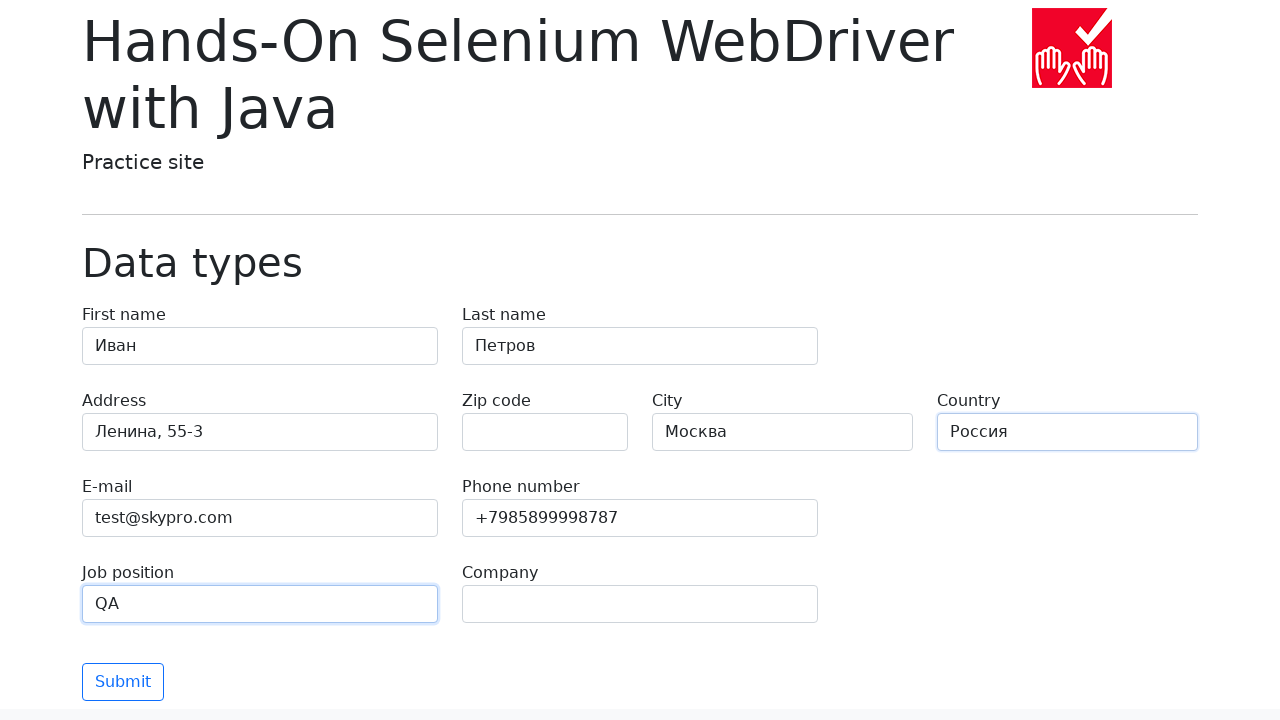

Filled company field with 'SkyPro' on [name="company"]
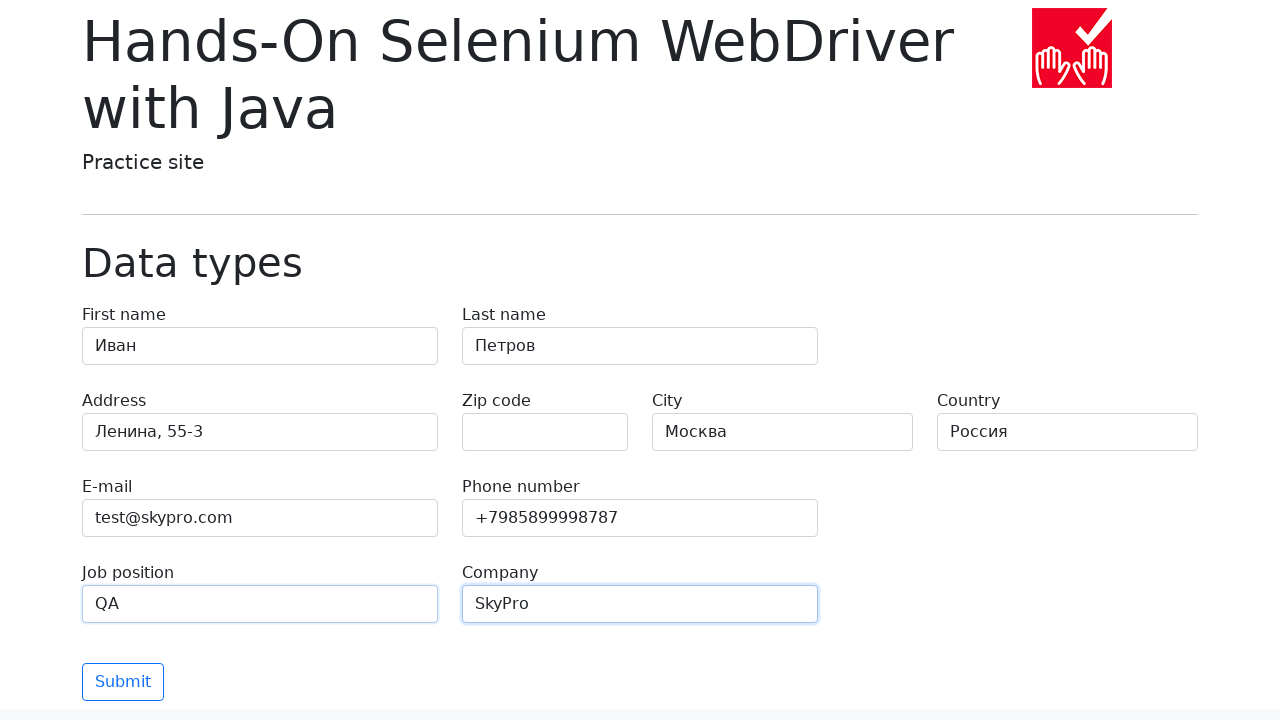

Clicked submit button to submit the form at (123, 682) on [type="submit"]
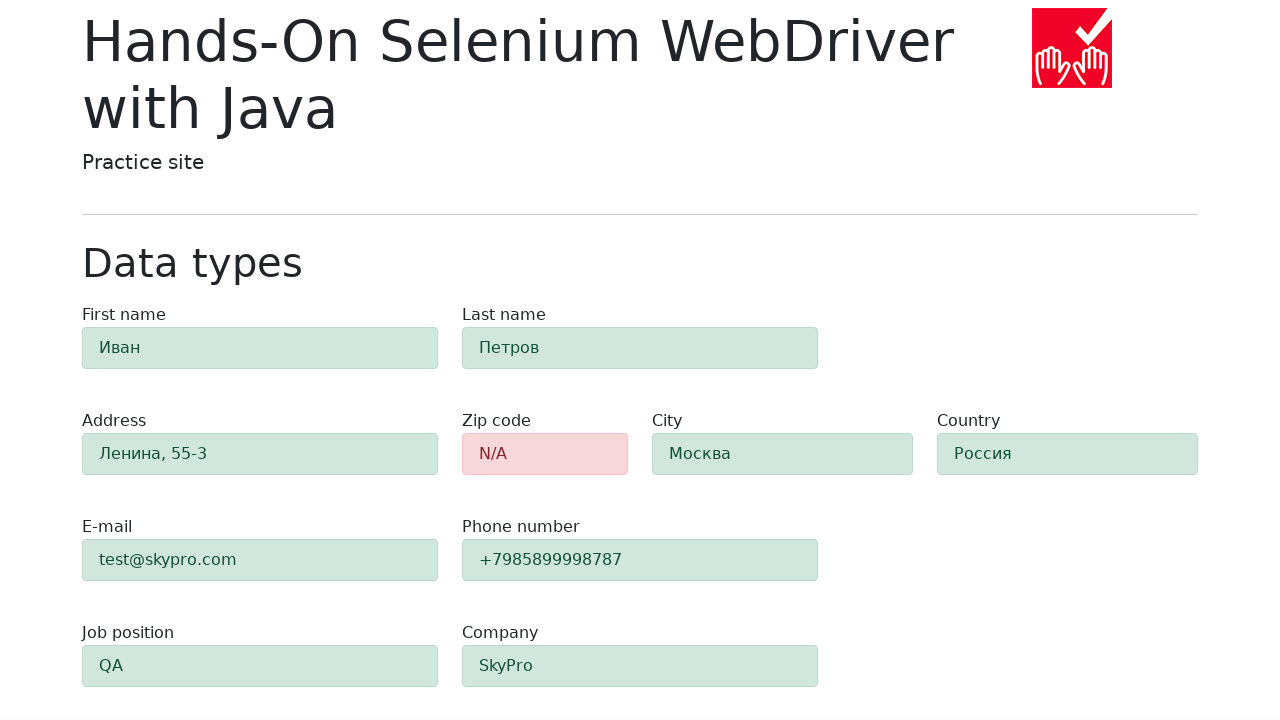

Validation feedback alert appeared
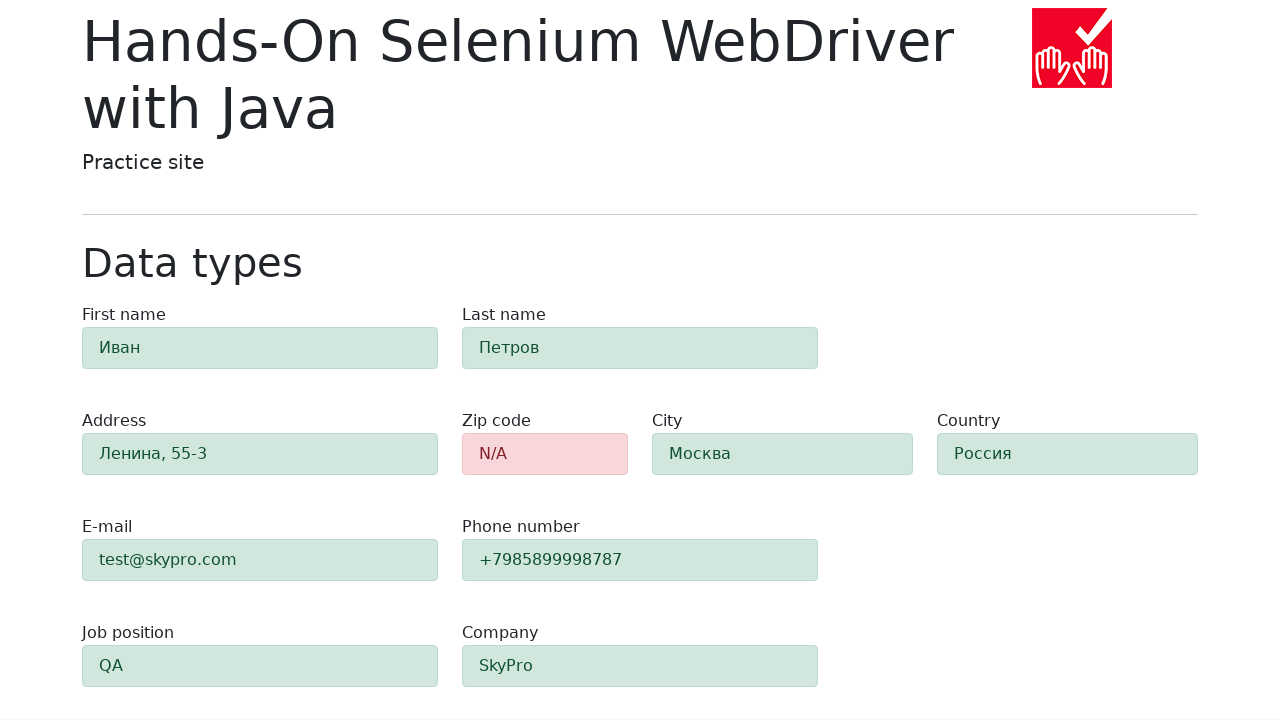

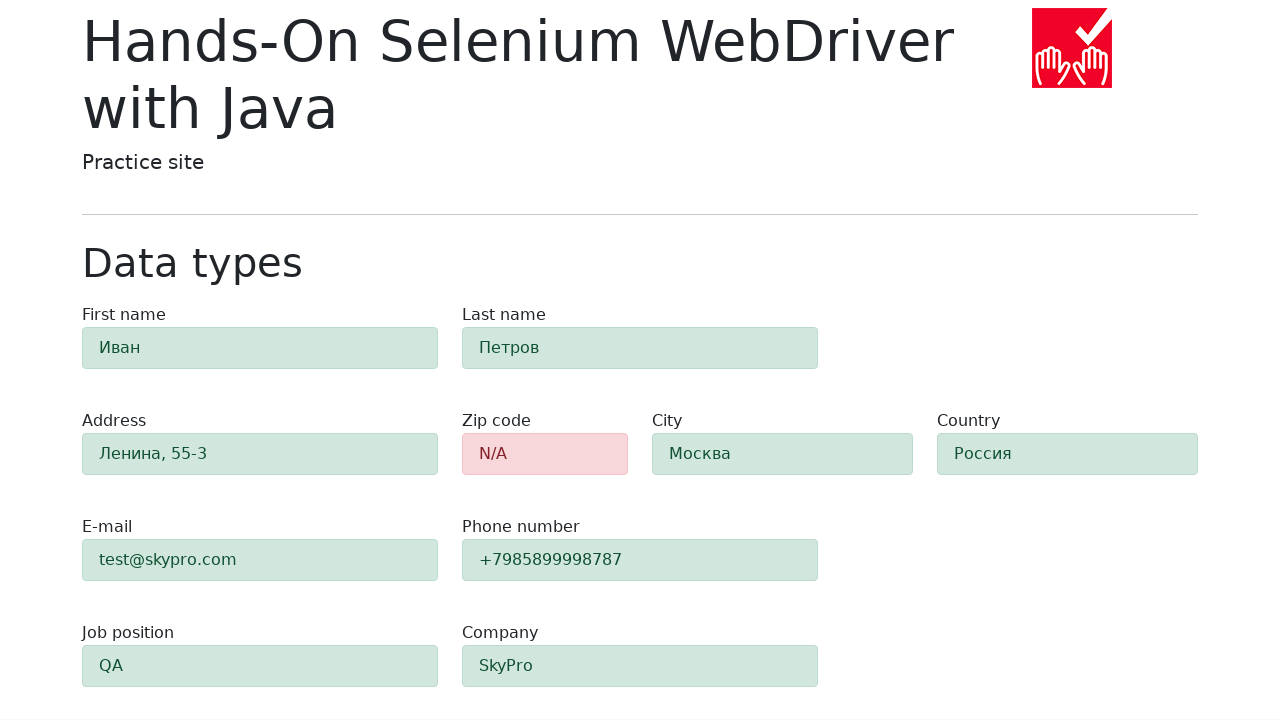